Tests auto-suggest dropdown functionality by typing partial text and selecting India from the suggestions

Starting URL: https://rahulshettyacademy.com/dropdownsPractise/

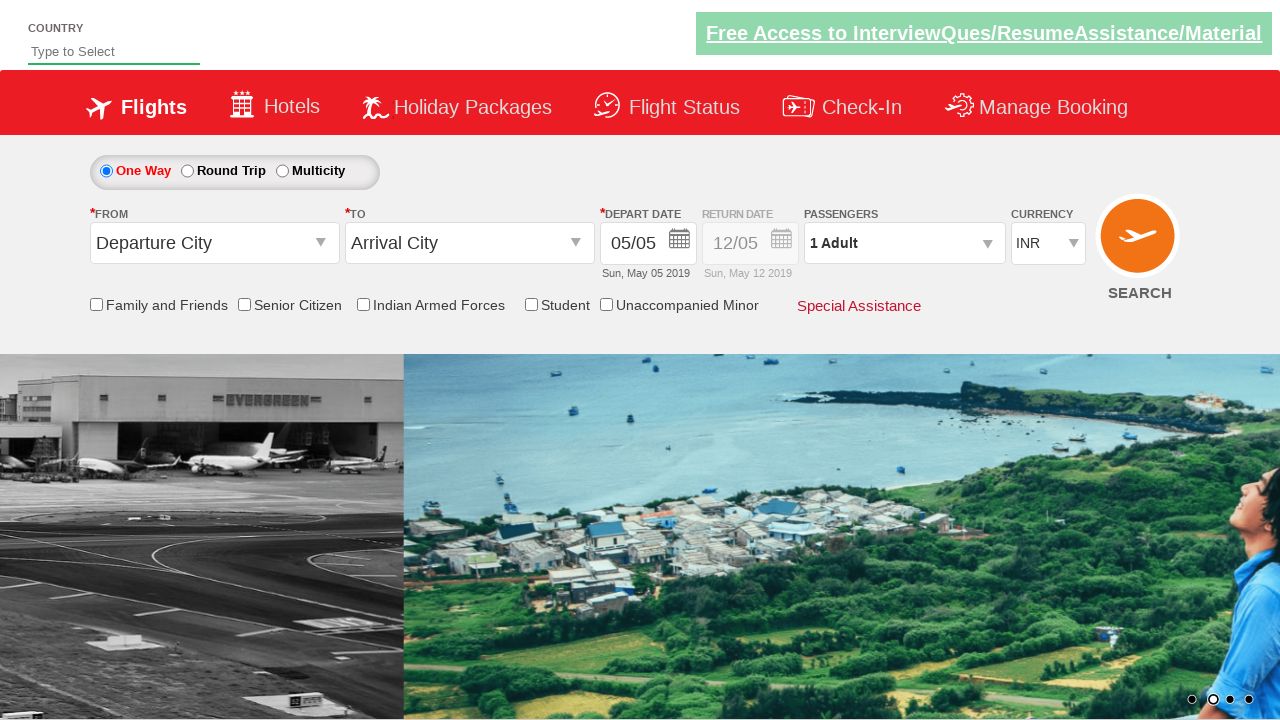

Filled autosuggest field with 'in' to trigger dropdown on #autosuggest
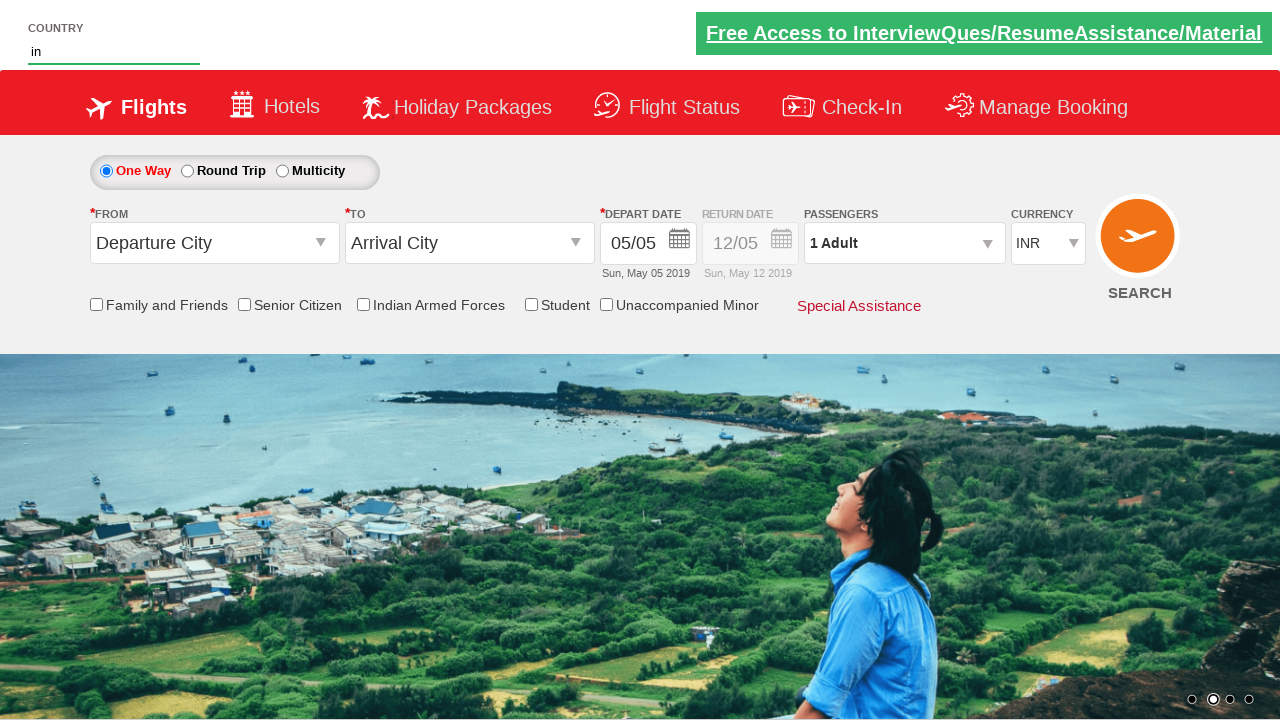

Waited for auto-suggest dropdown options to appear
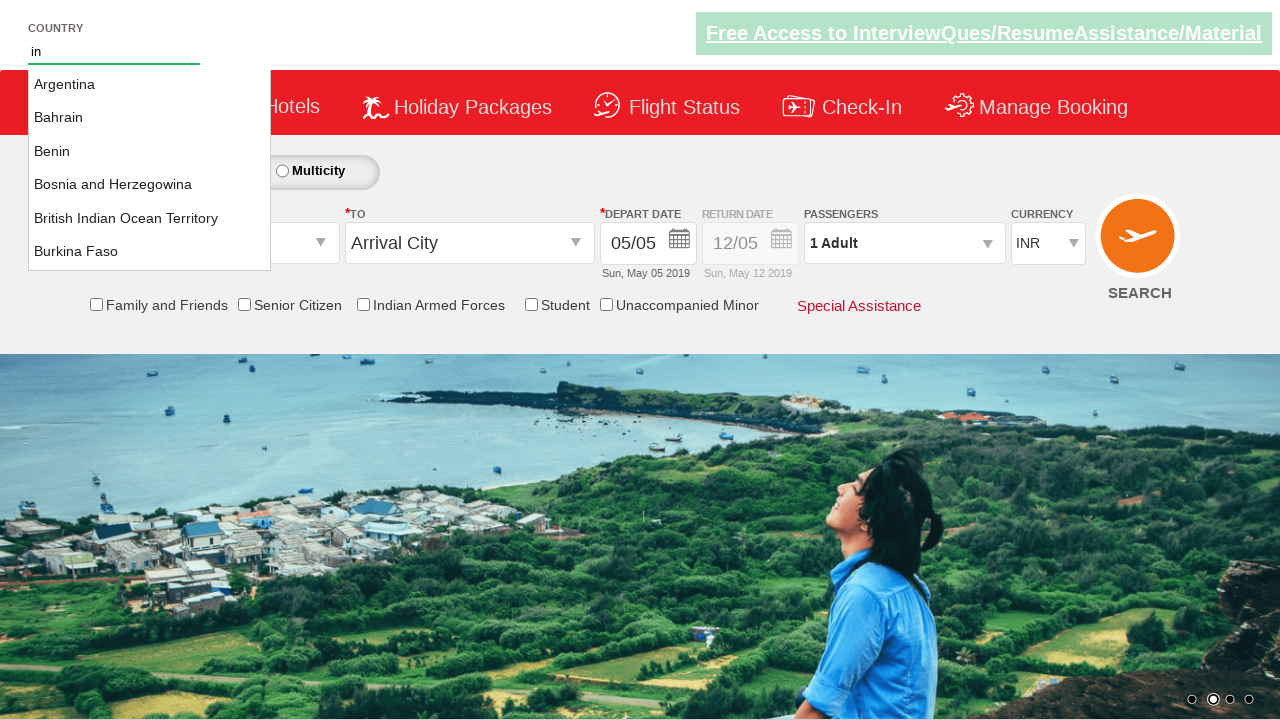

Retrieved all available dropdown options
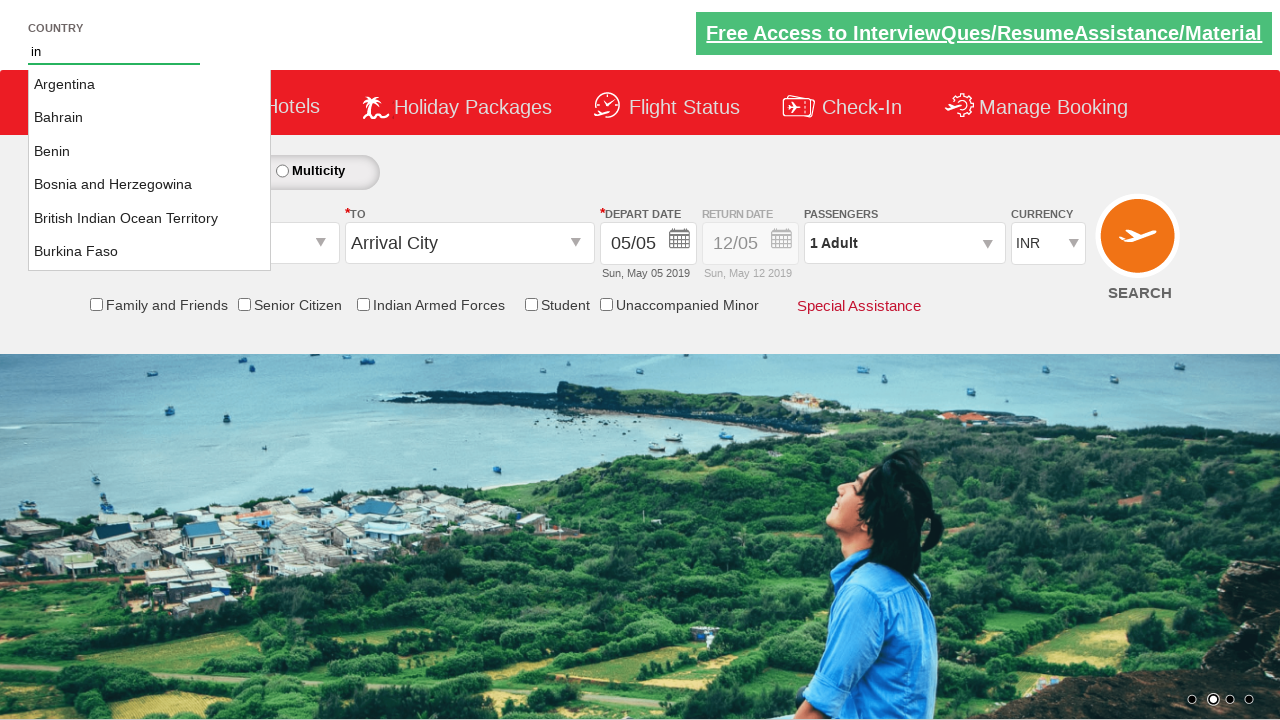

Selected 'India' from auto-suggest dropdown at (150, 168) on li.ui-menu-item a >> nth=15
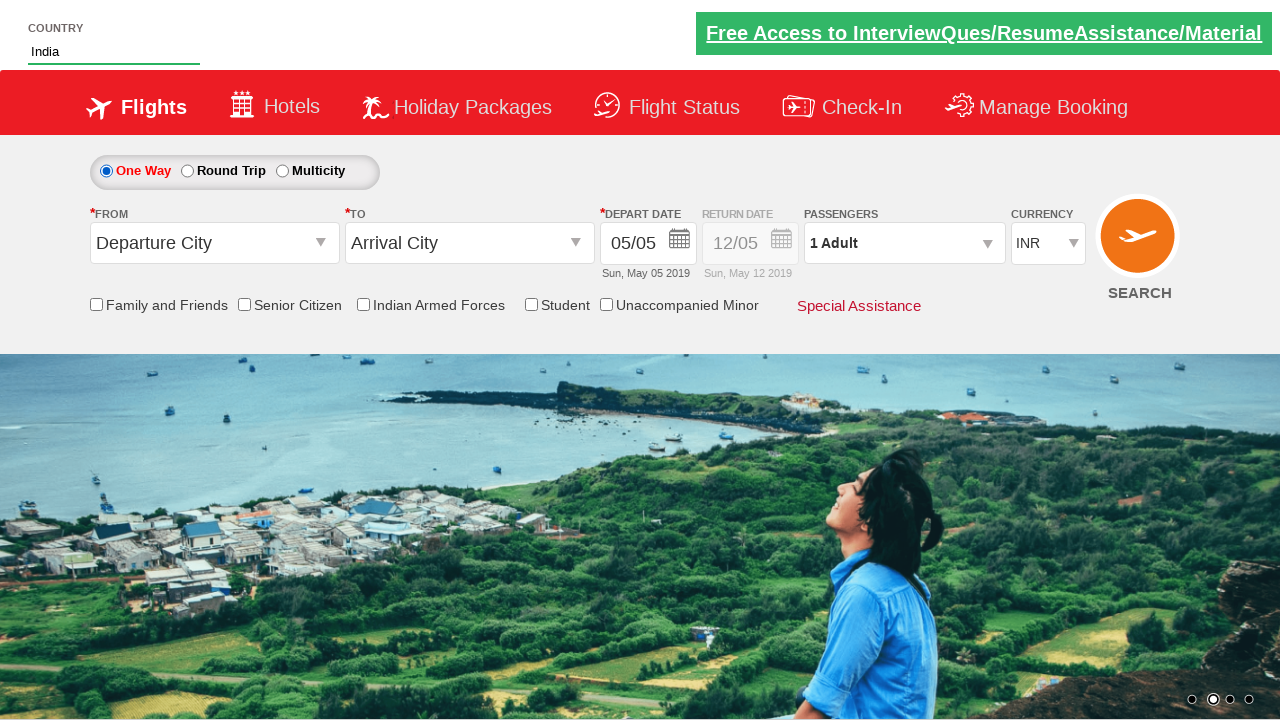

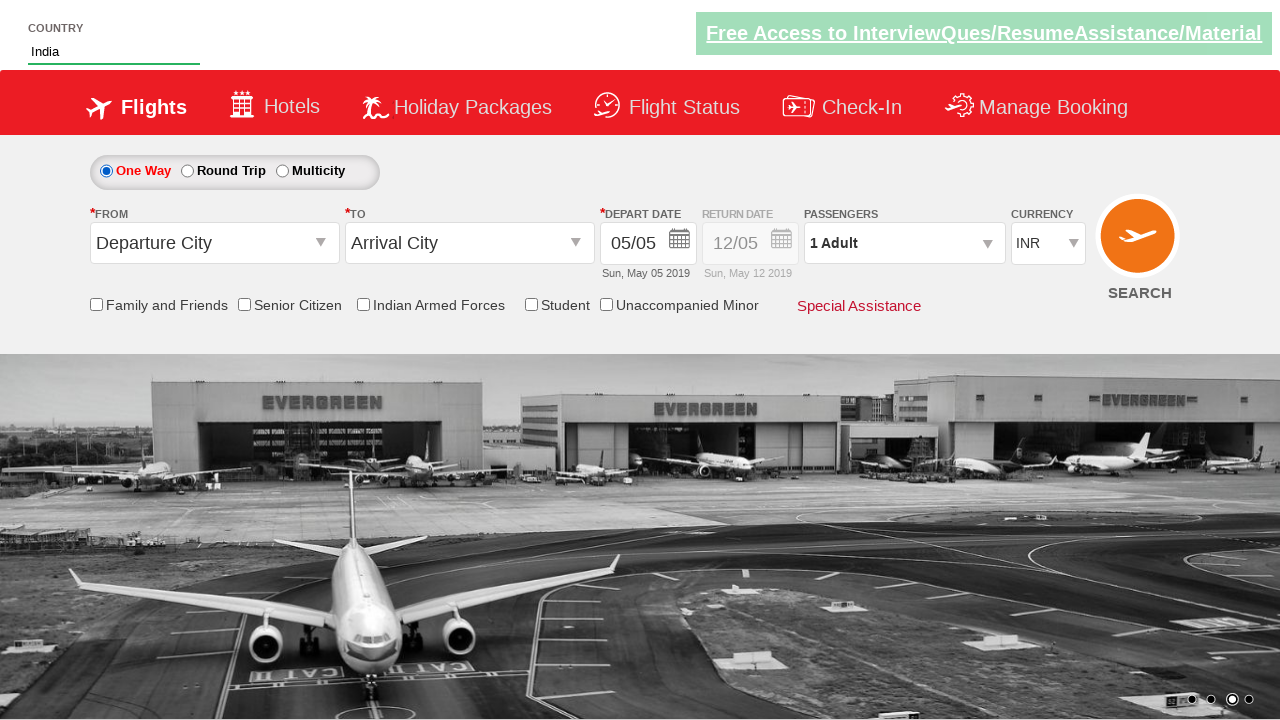